Tests iframe functionality by navigating to frames page, clicking into an iFrame example, switching to the iframe context, and verifying the expected text content is displayed inside the TinyMCE editor.

Starting URL: http://the-internet.herokuapp.com/frames

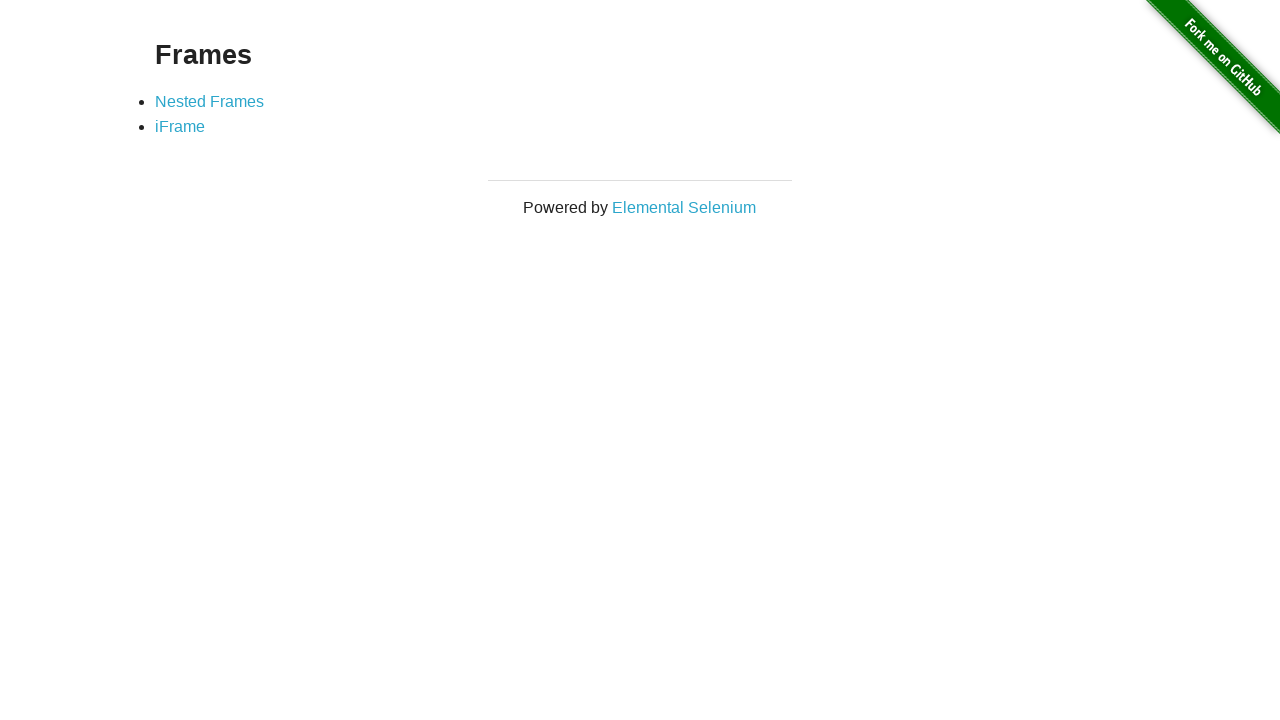

Navigated to frames page
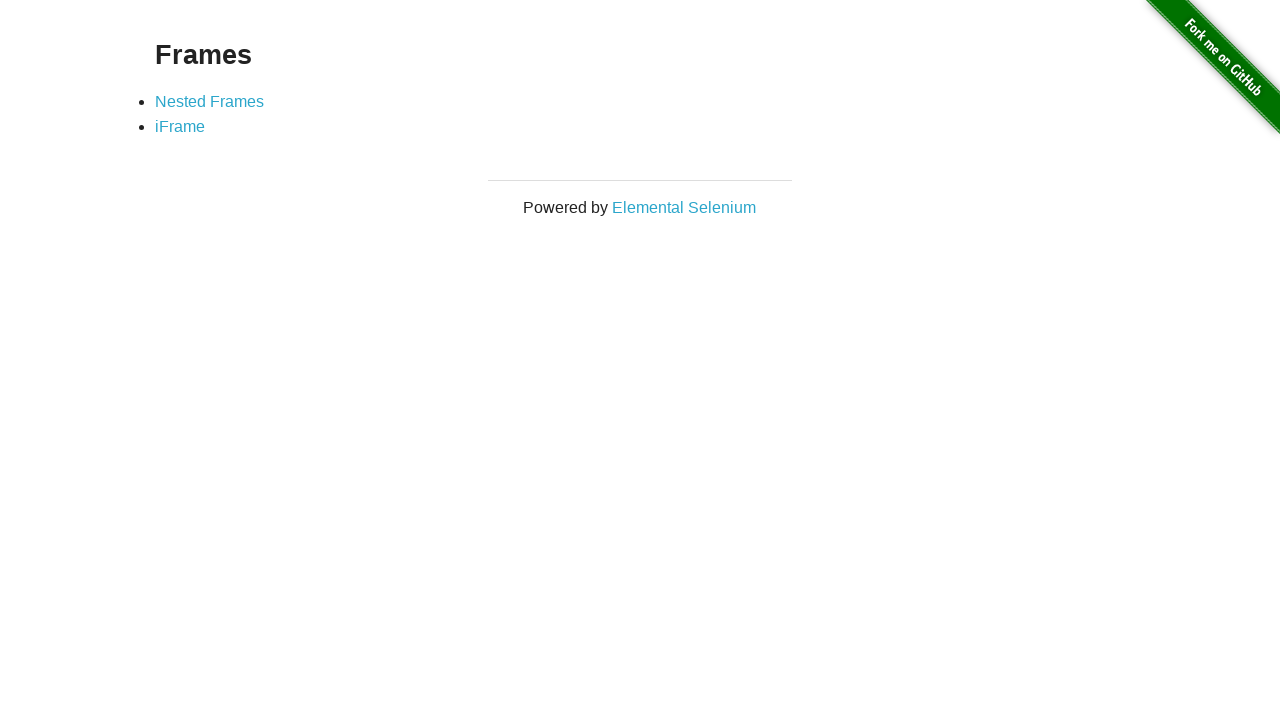

Clicked on iFrame link at (180, 127) on xpath=//a[text()='iFrame']
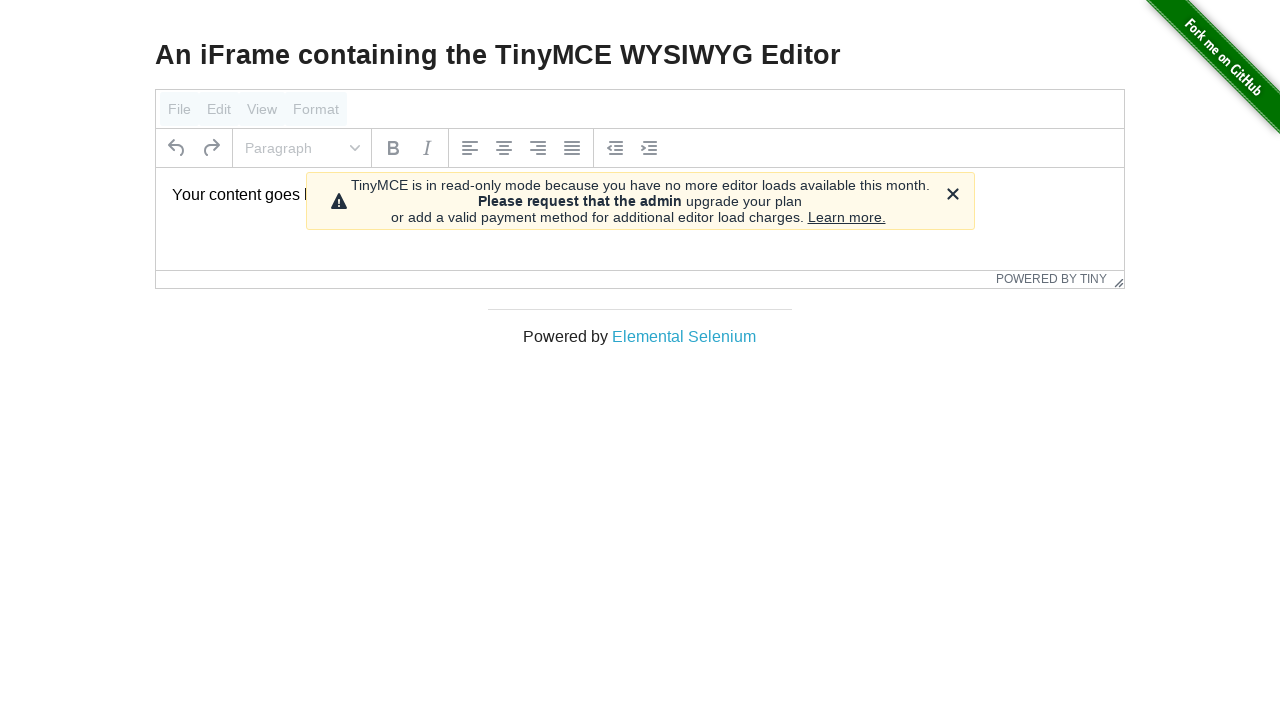

Located iframe with selector #mce_0_ifr
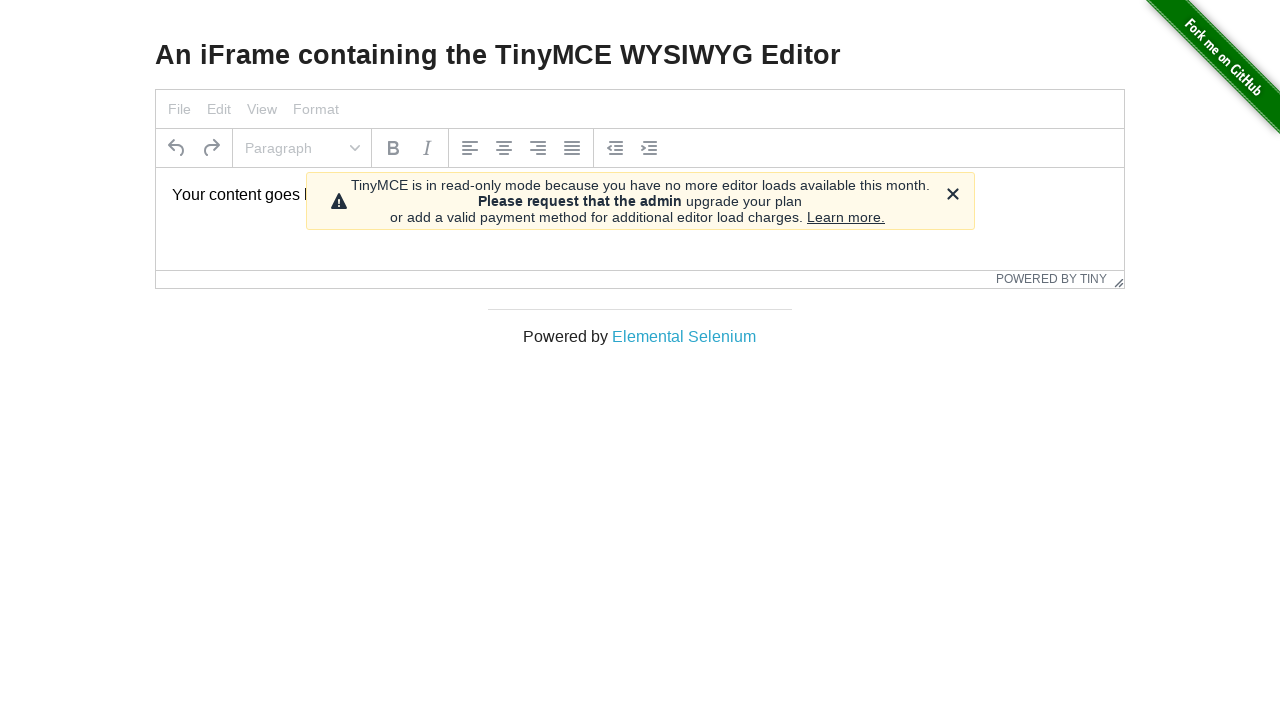

Retrieved text content from TinyMCE editor: 'Your content goes here.'
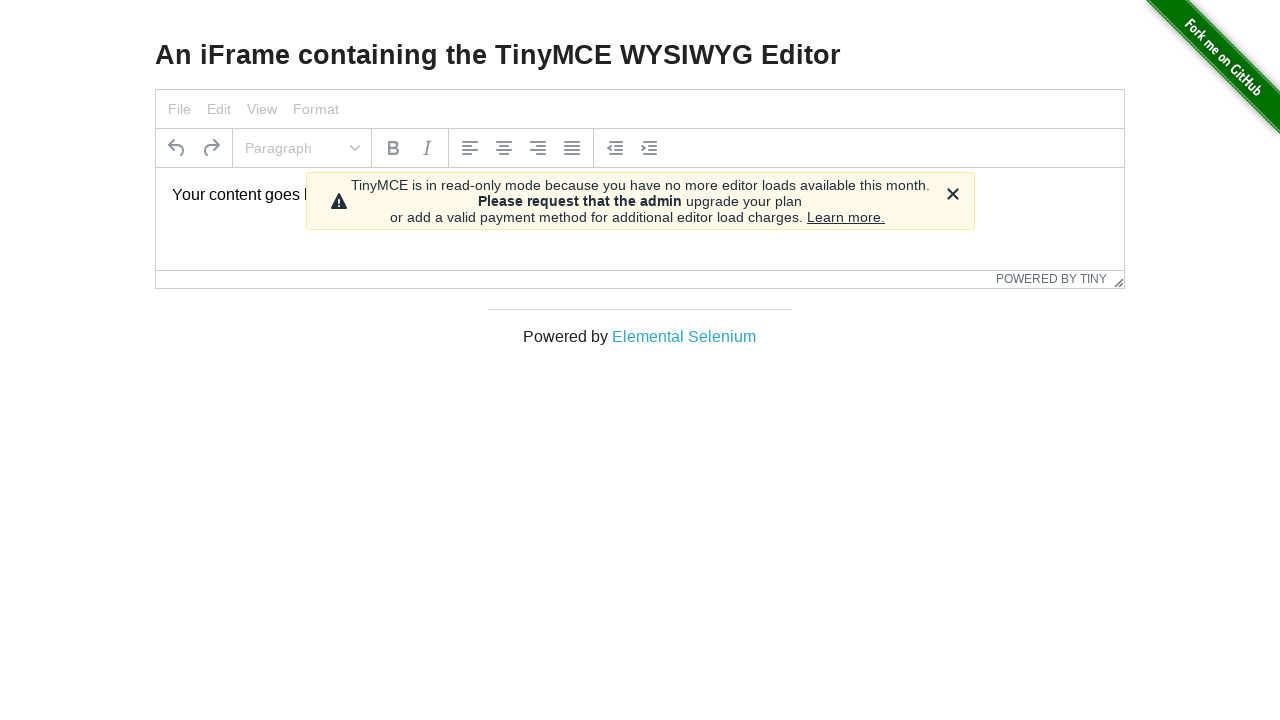

Verified text content matches expected: 'Your content goes here.'
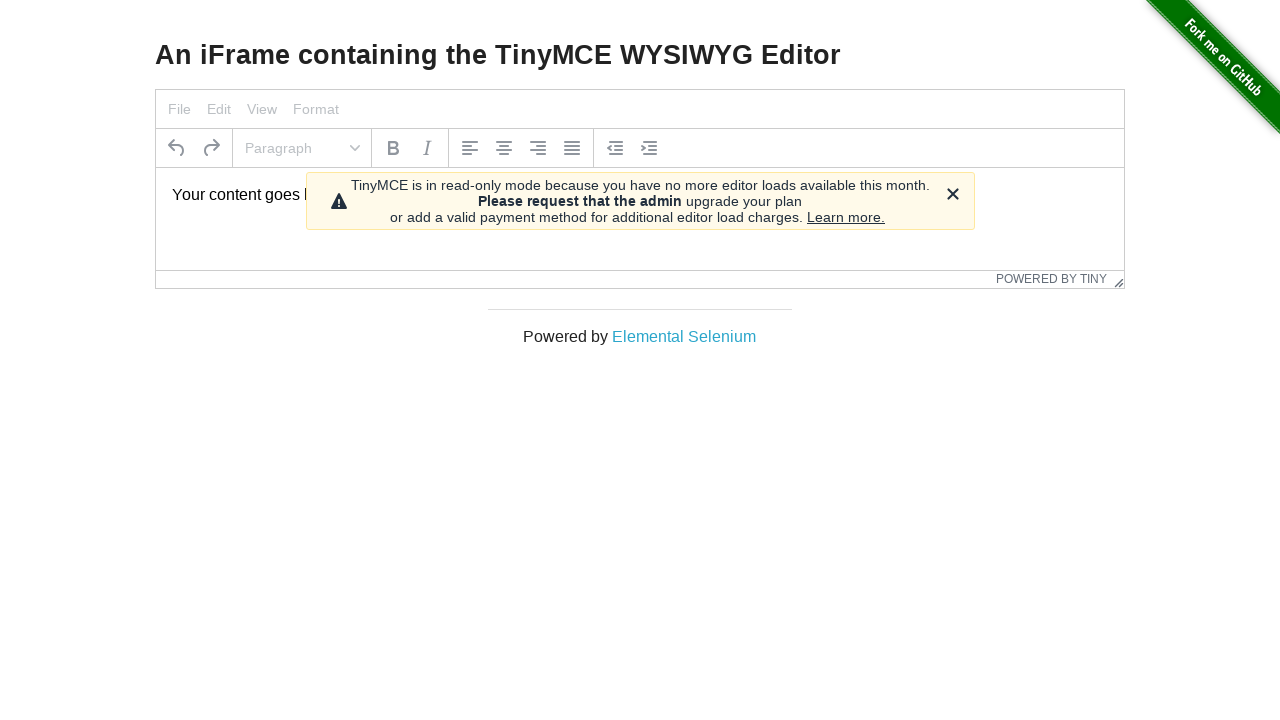

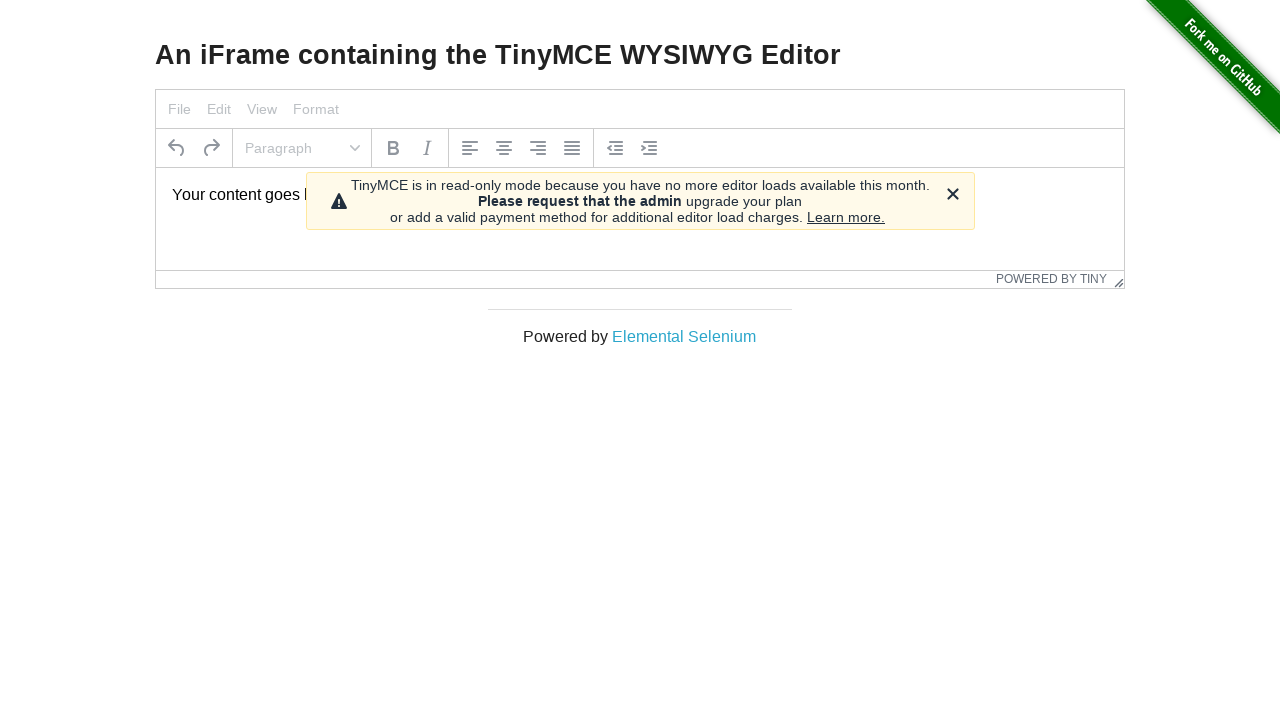